Tests the age form by entering a name and age, submitting the form, and verifying the result message

Starting URL: https://kristinek.github.io/site/examples/age.html

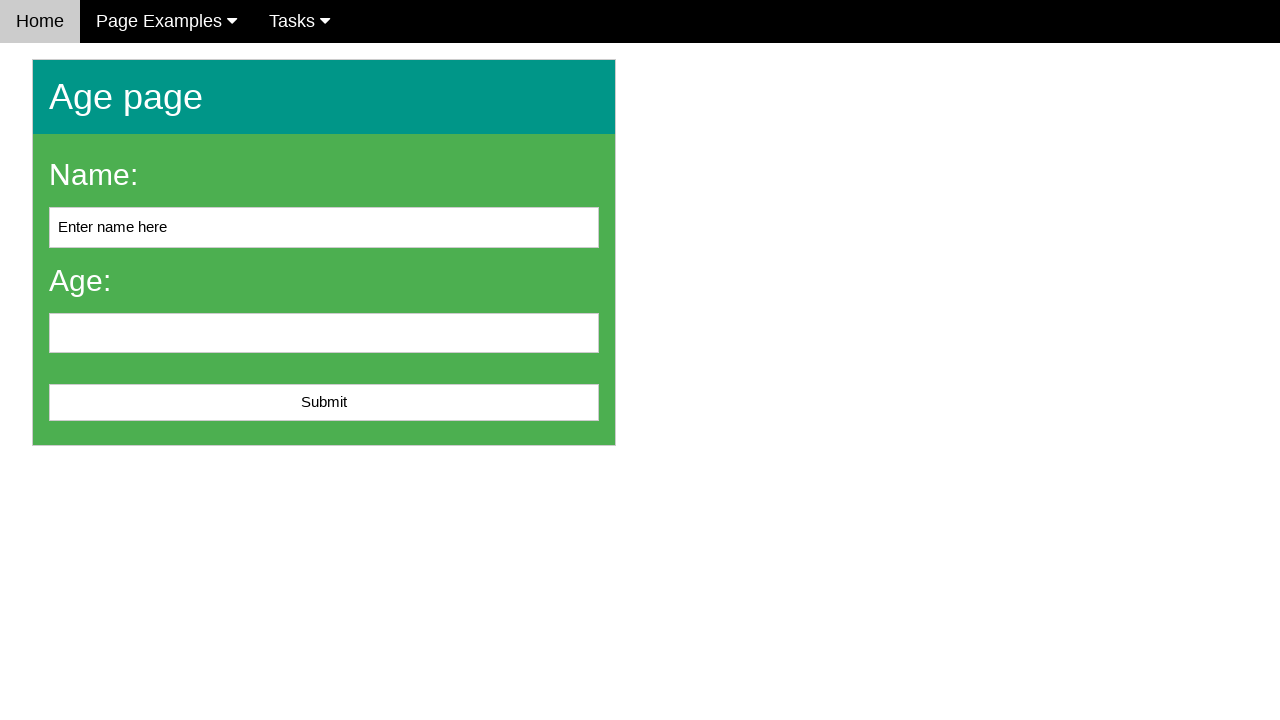

Filled name field with 'John' on #name
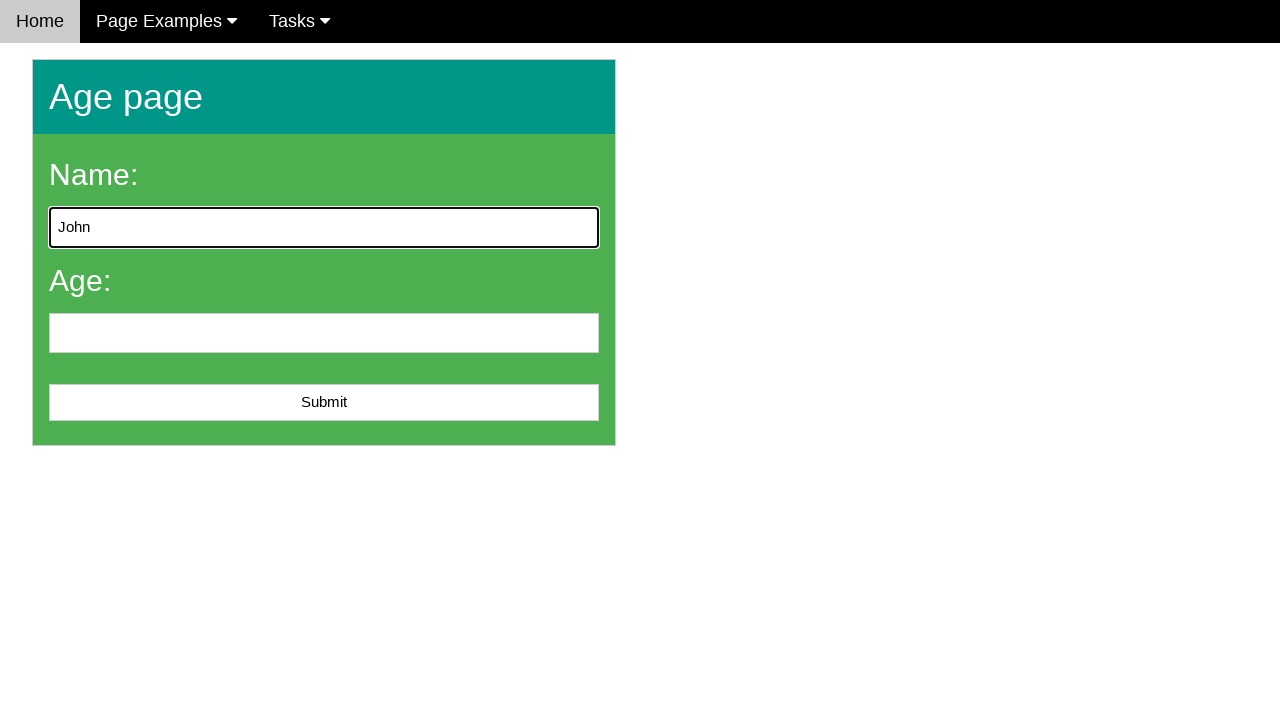

Filled age field with '25' on input[name='age']
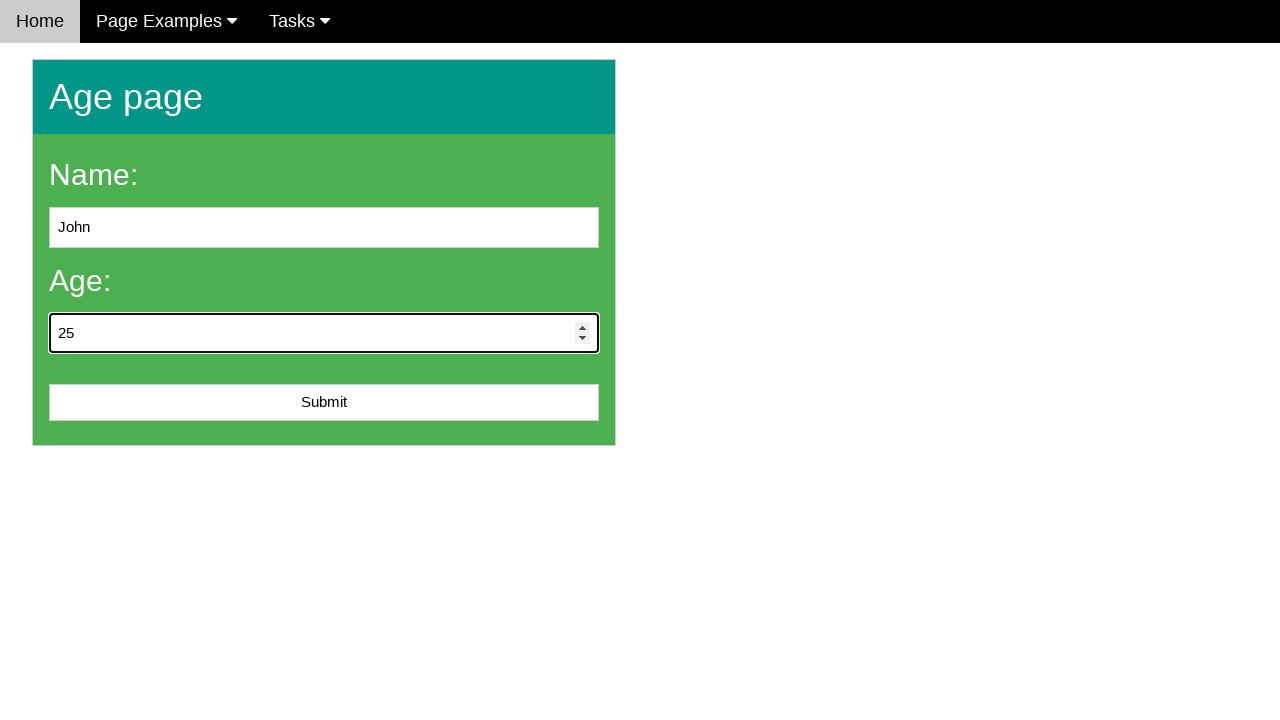

Clicked submit button to submit the form at (324, 403) on #submit
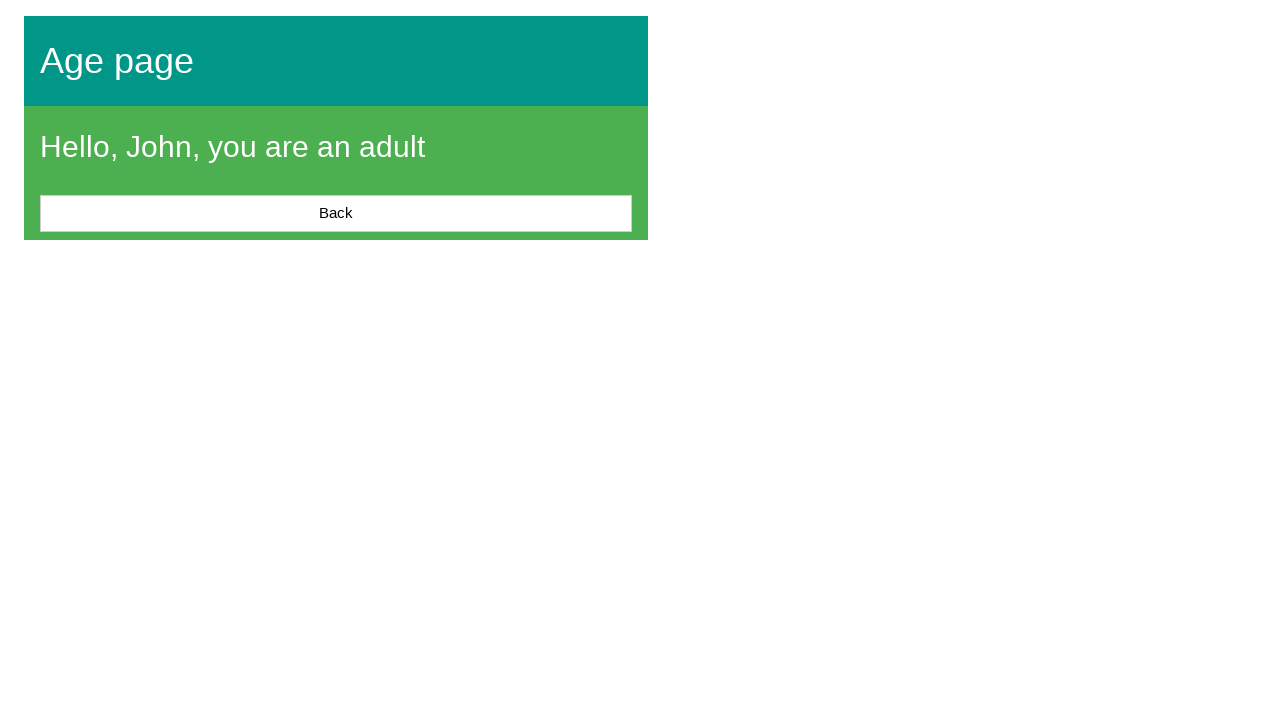

Result message appeared on the page
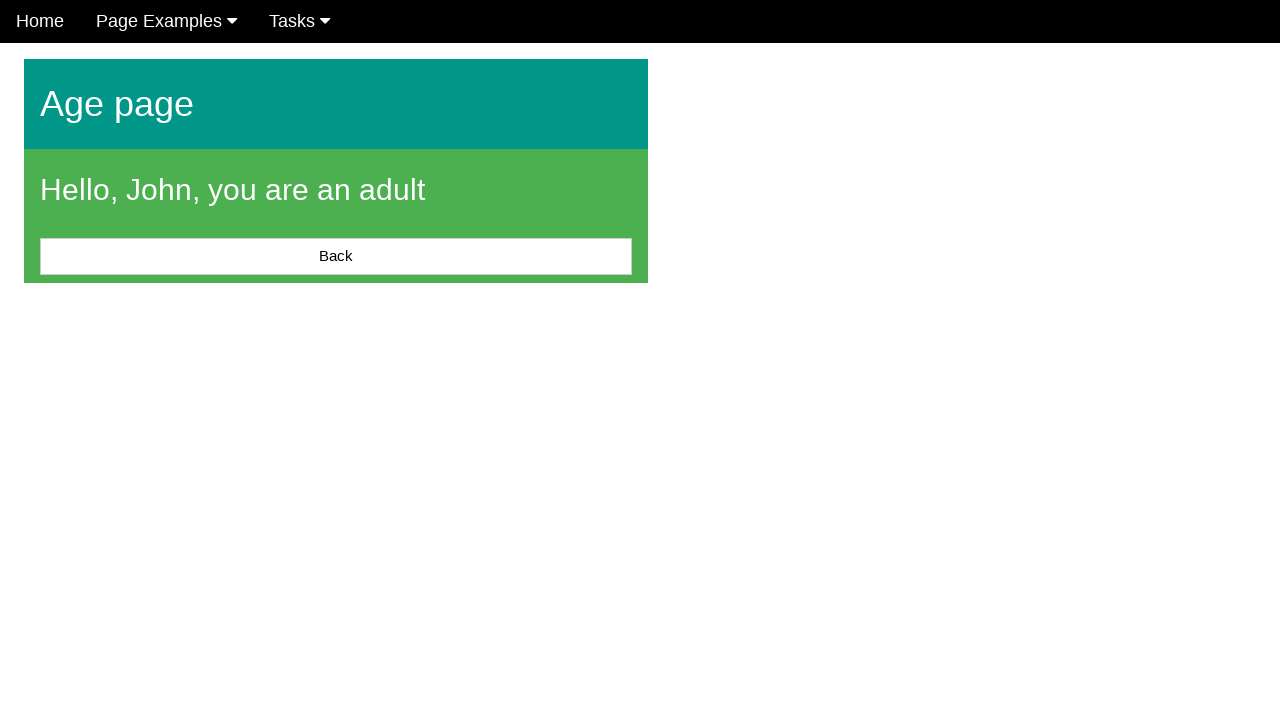

Located the result message element
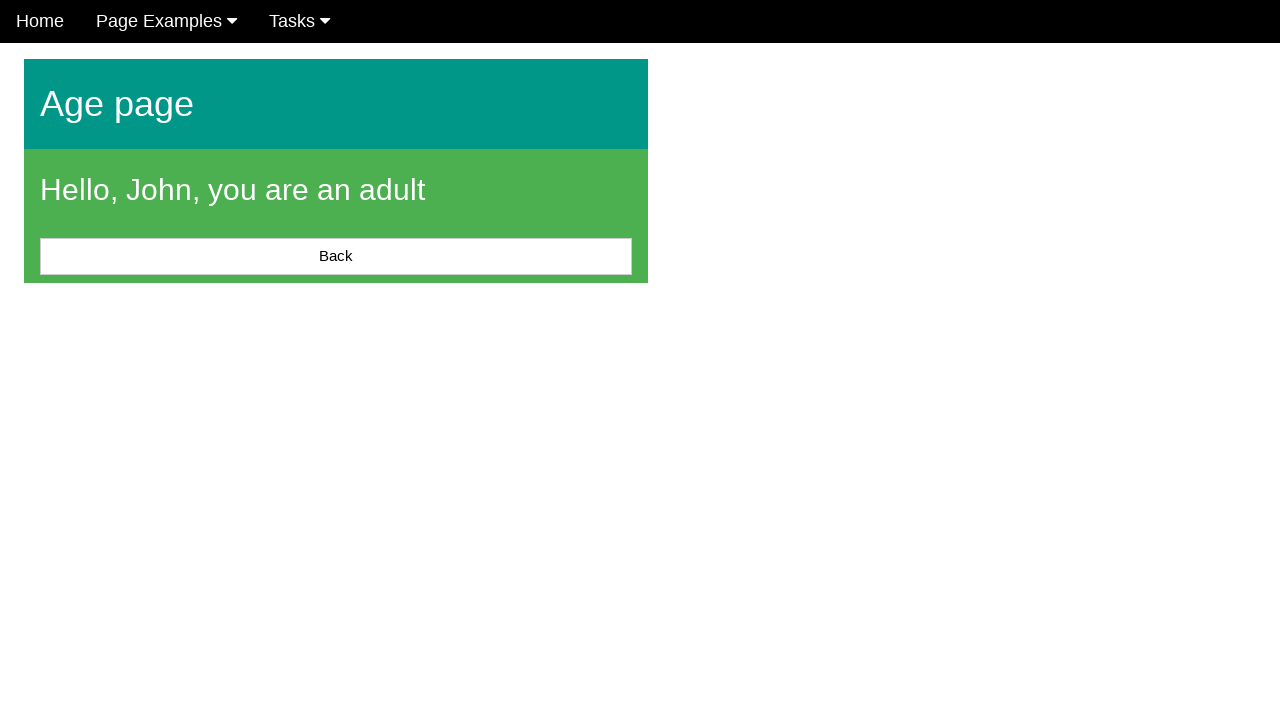

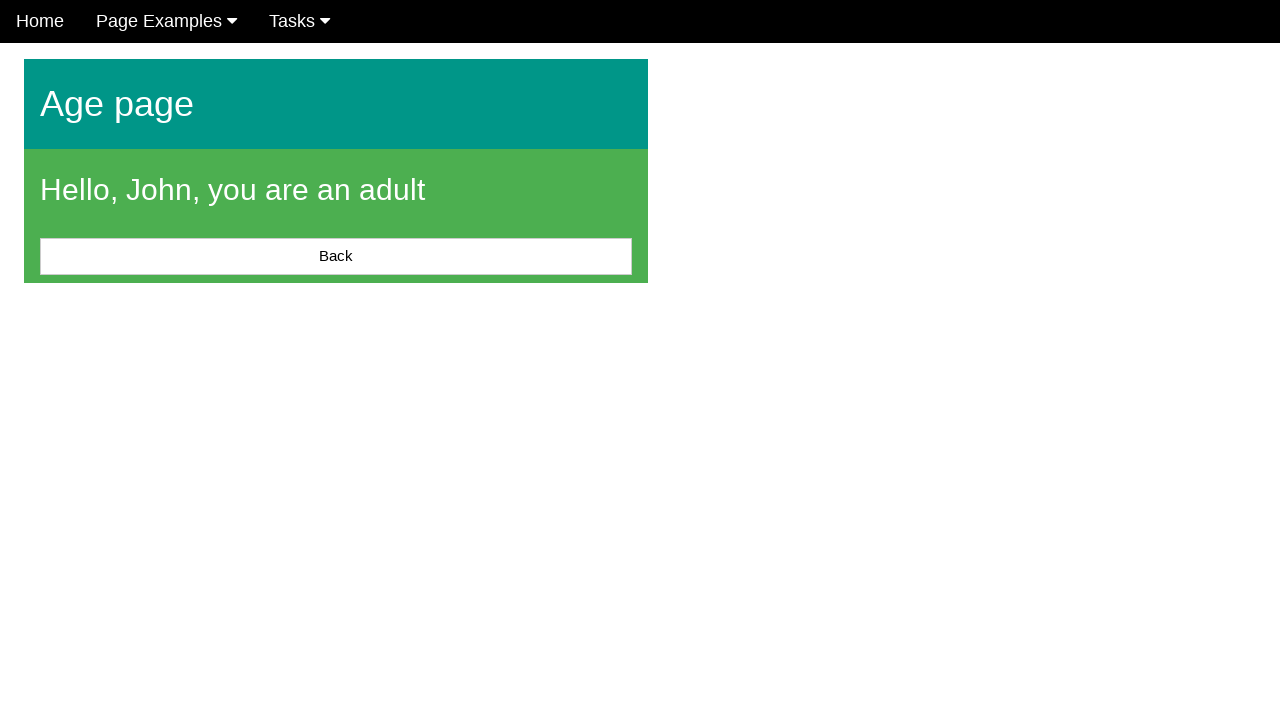